Navigates to the Walla news website homepage and waits for it to load

Starting URL: https://www.walla.co.il

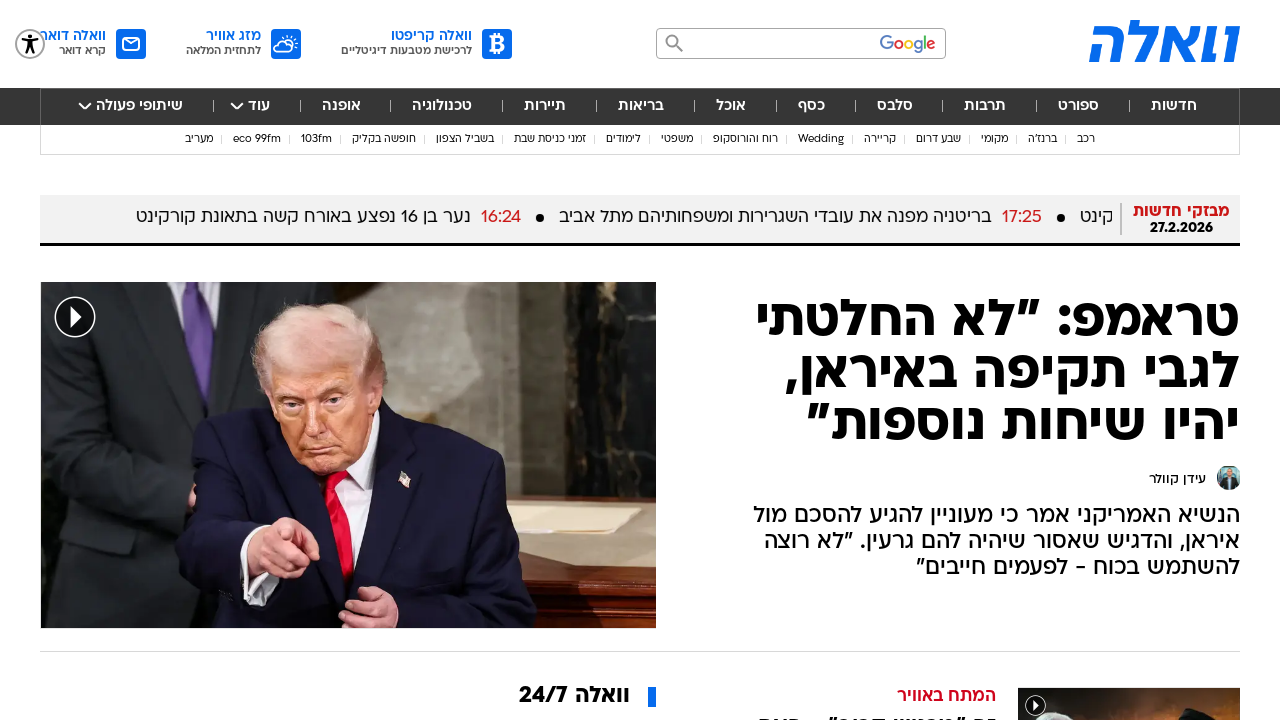

Navigated to Walla news website homepage
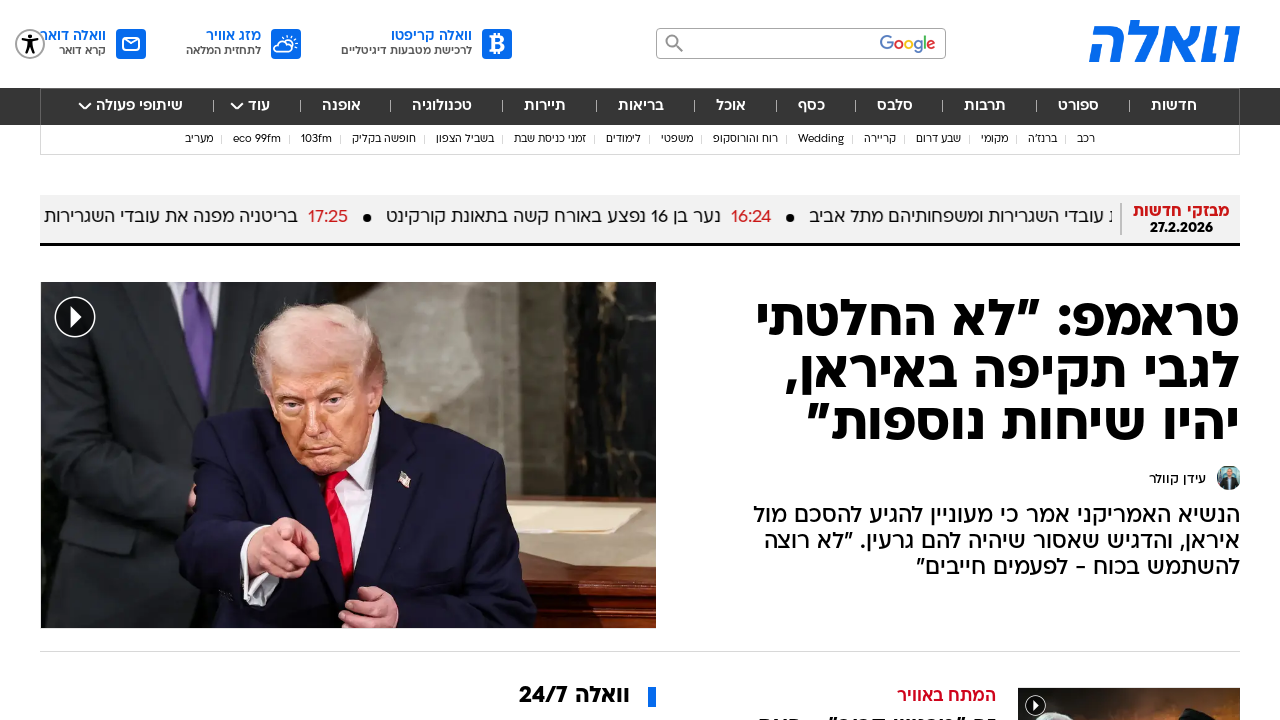

Page DOM content loaded
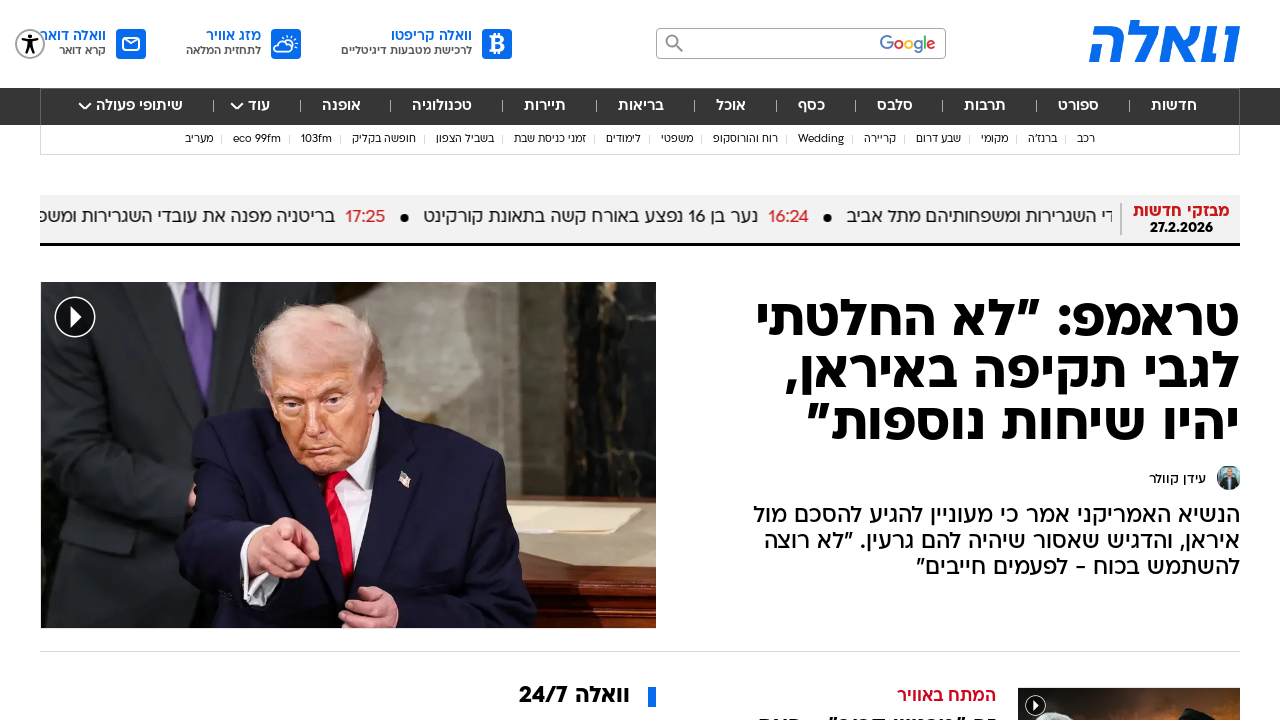

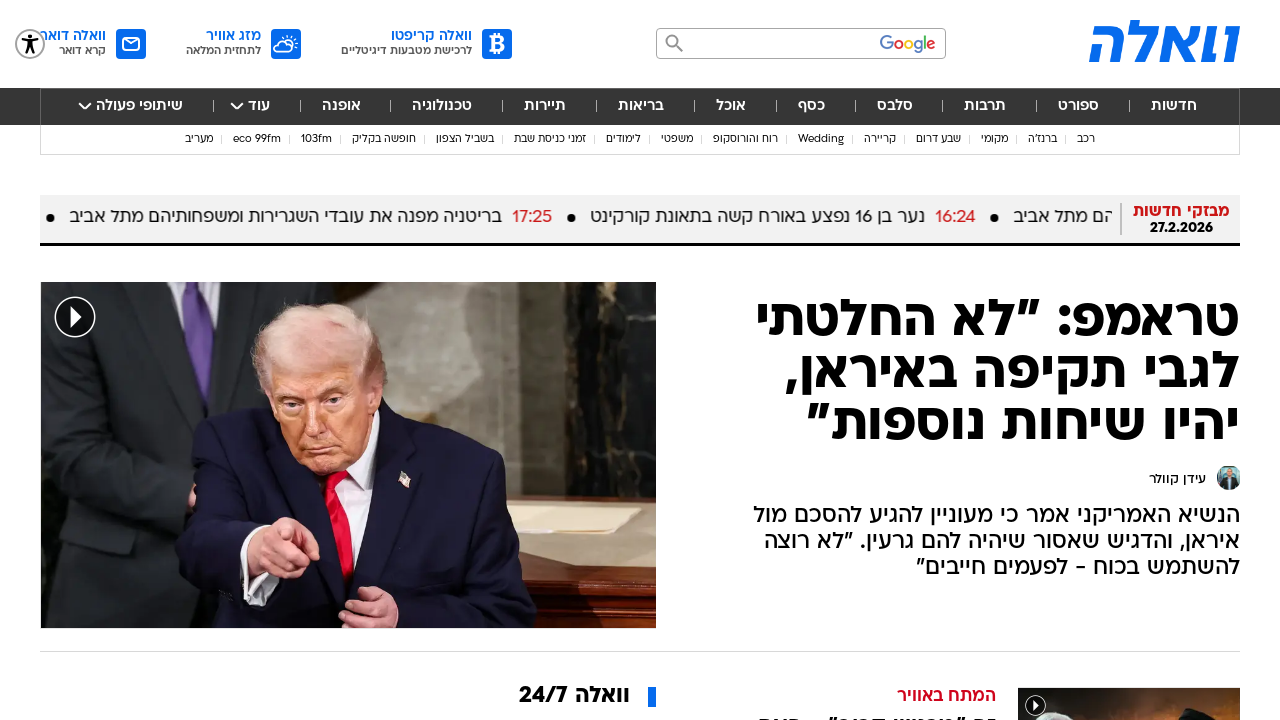